Tests a registration form by filling in first name, last name, and email fields, then submitting the form and verifying the success message.

Starting URL: http://suninjuly.github.io/registration1.html

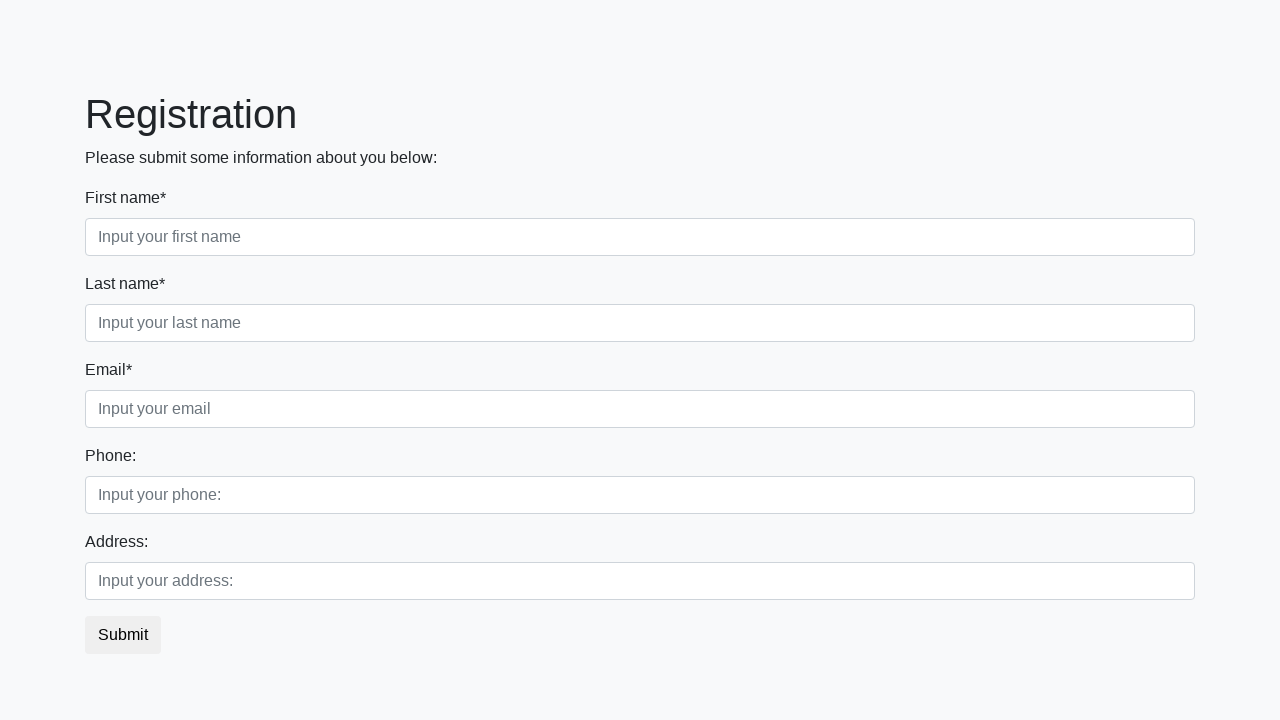

Filled first name field with 'Ivan' on [placeholder="Input your first name"]
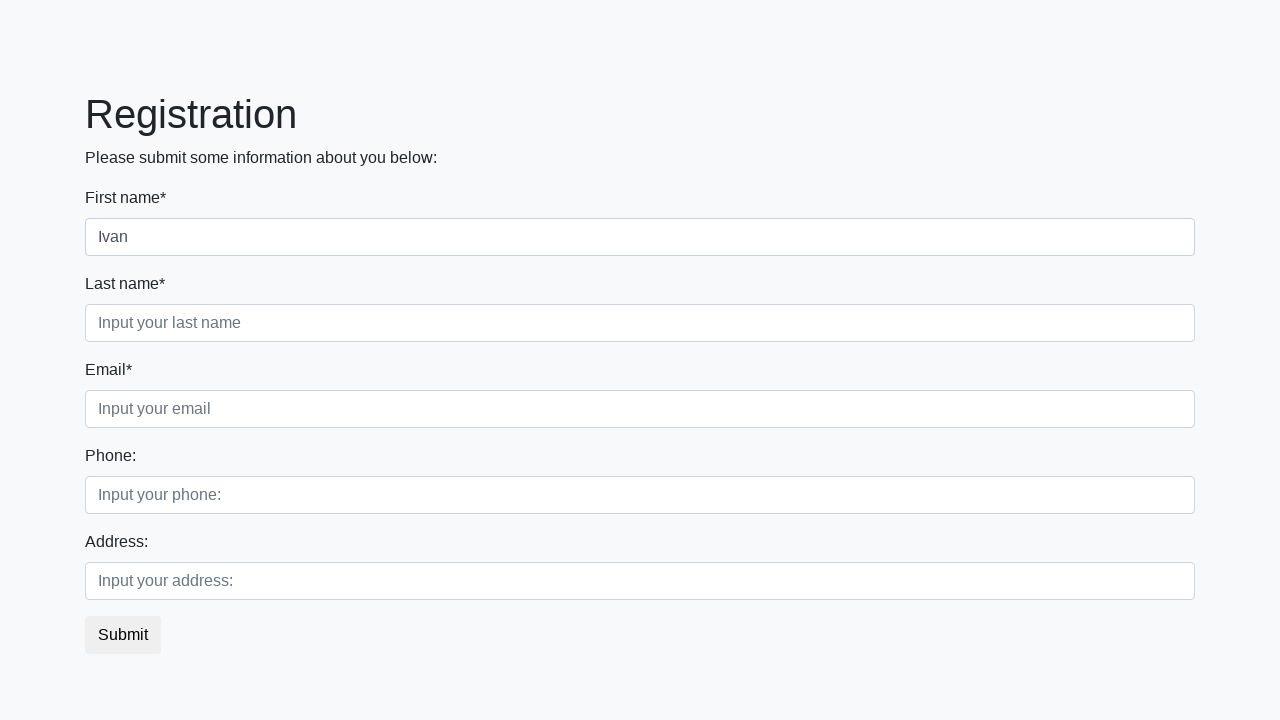

Filled last name field with 'Petrov' on [placeholder="Input your last name"]
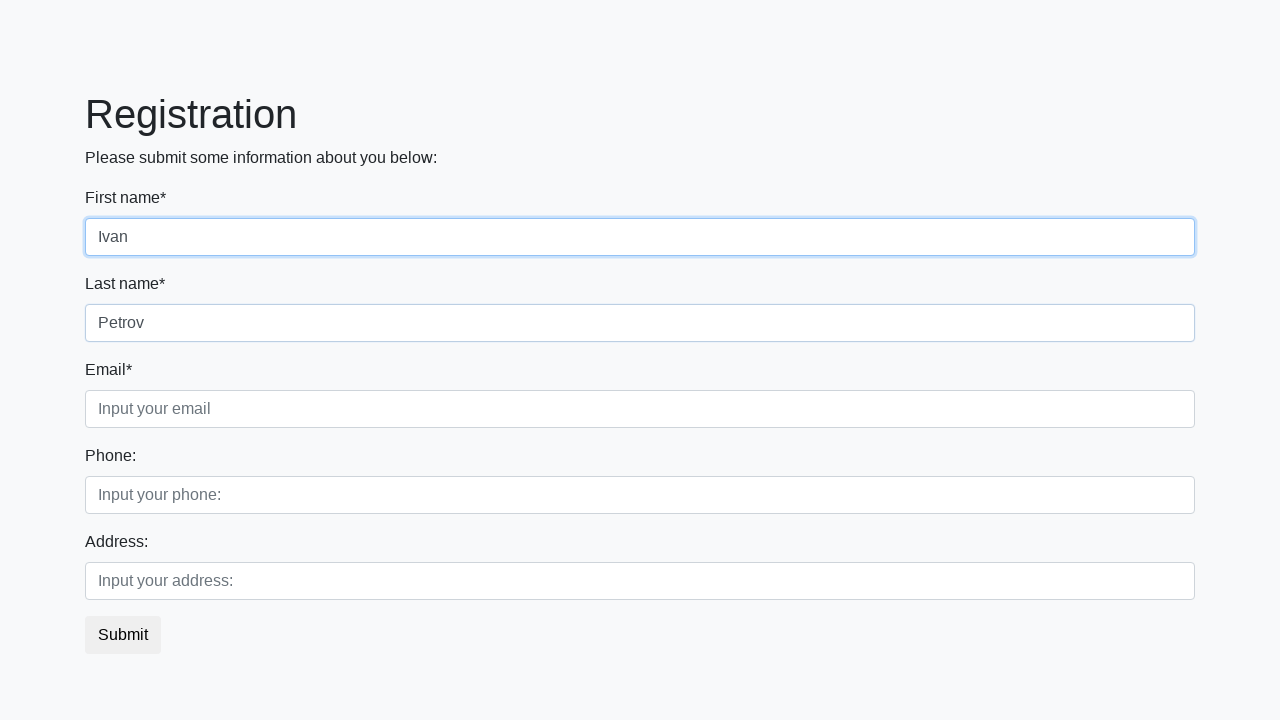

Filled email field with 'IvanPetrov@mail.ru' on [placeholder="Input your email"]
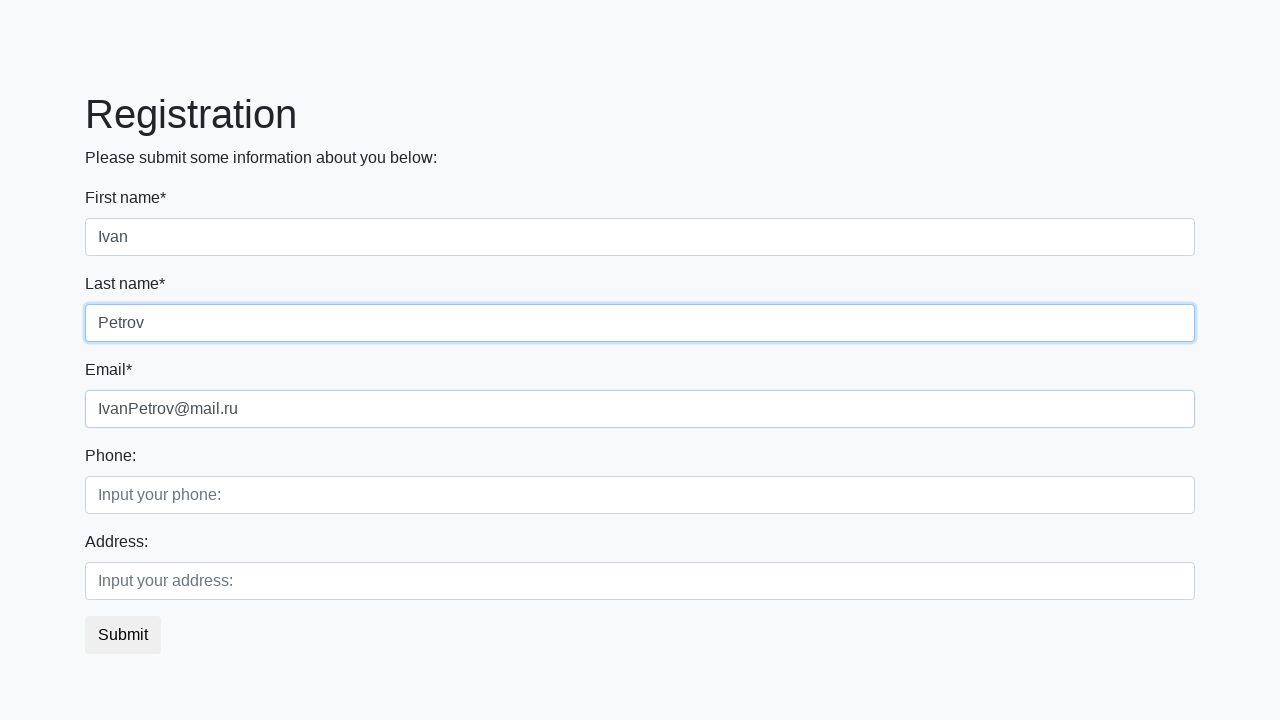

Clicked submit button at (123, 635) on button.btn
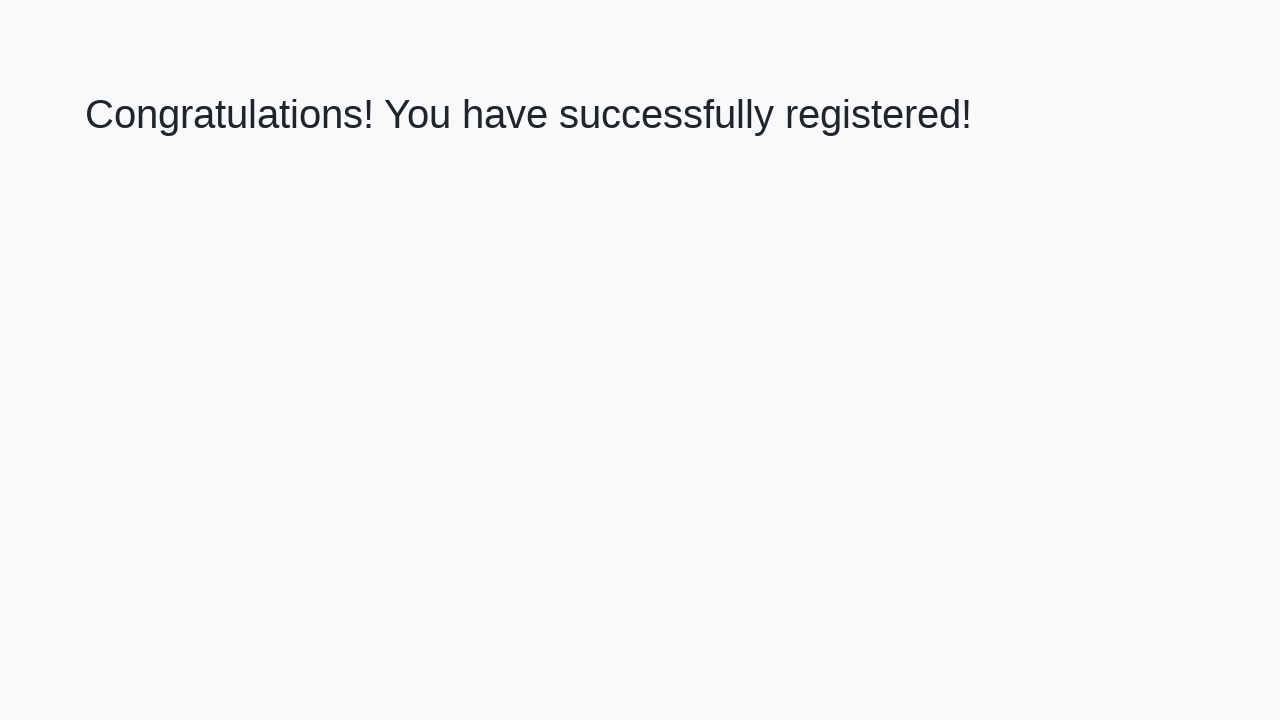

Success message appeared
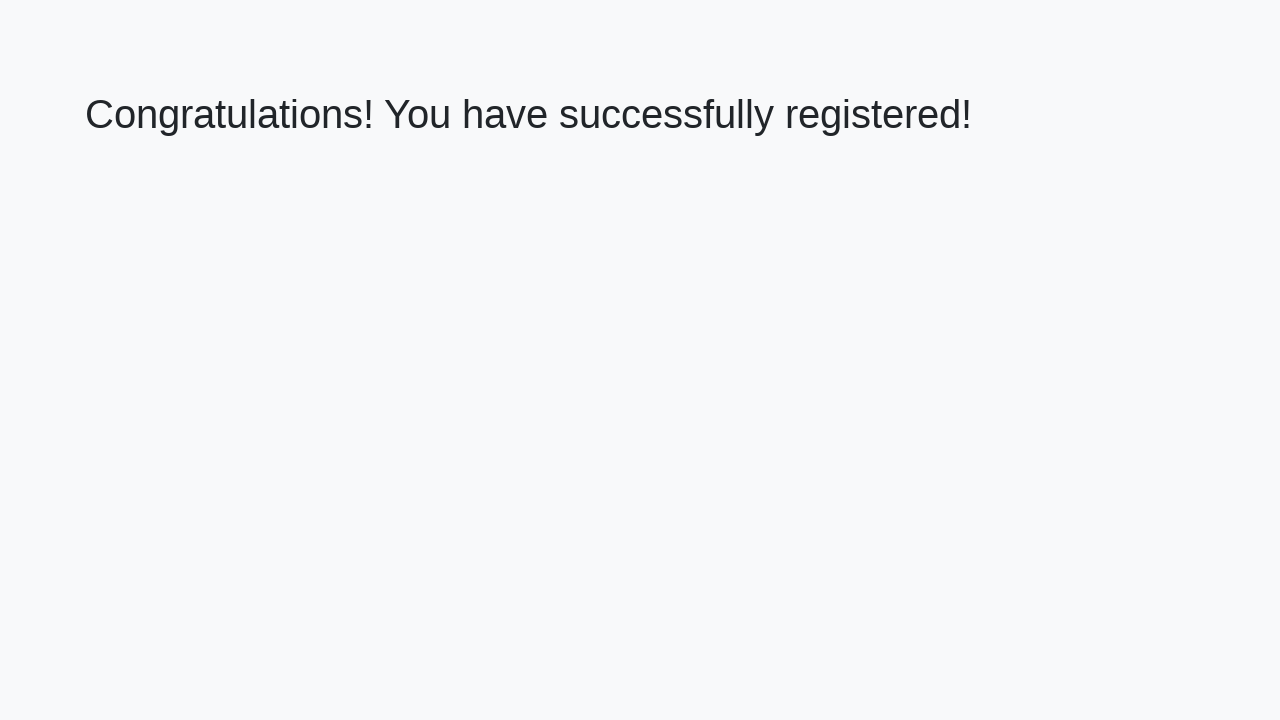

Retrieved success message text: 'Congratulations! You have successfully registered!'
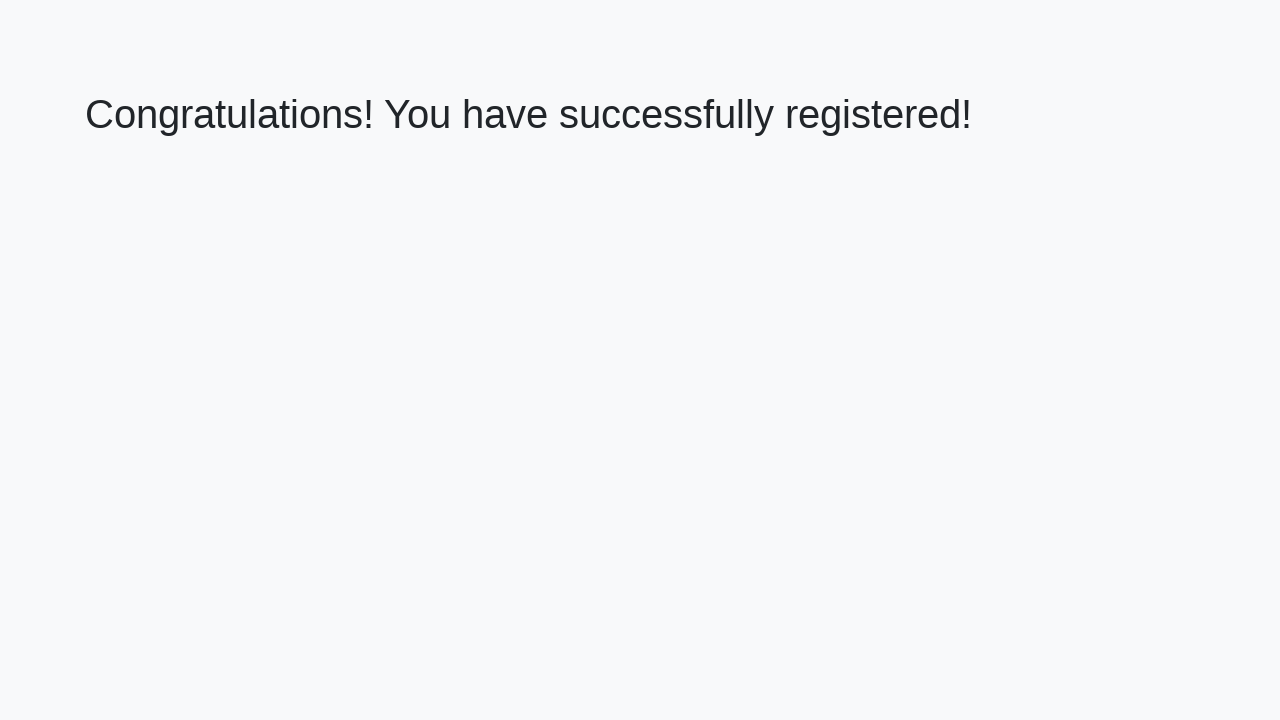

Verified success message matches expected text
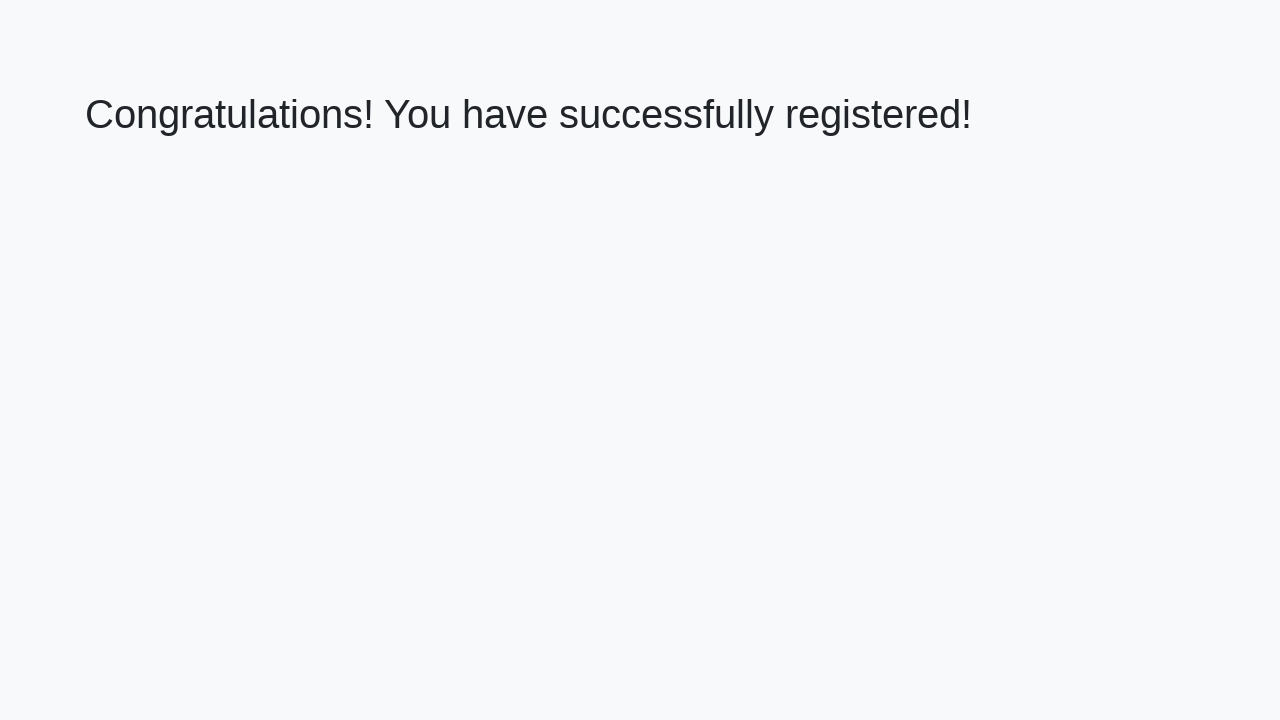

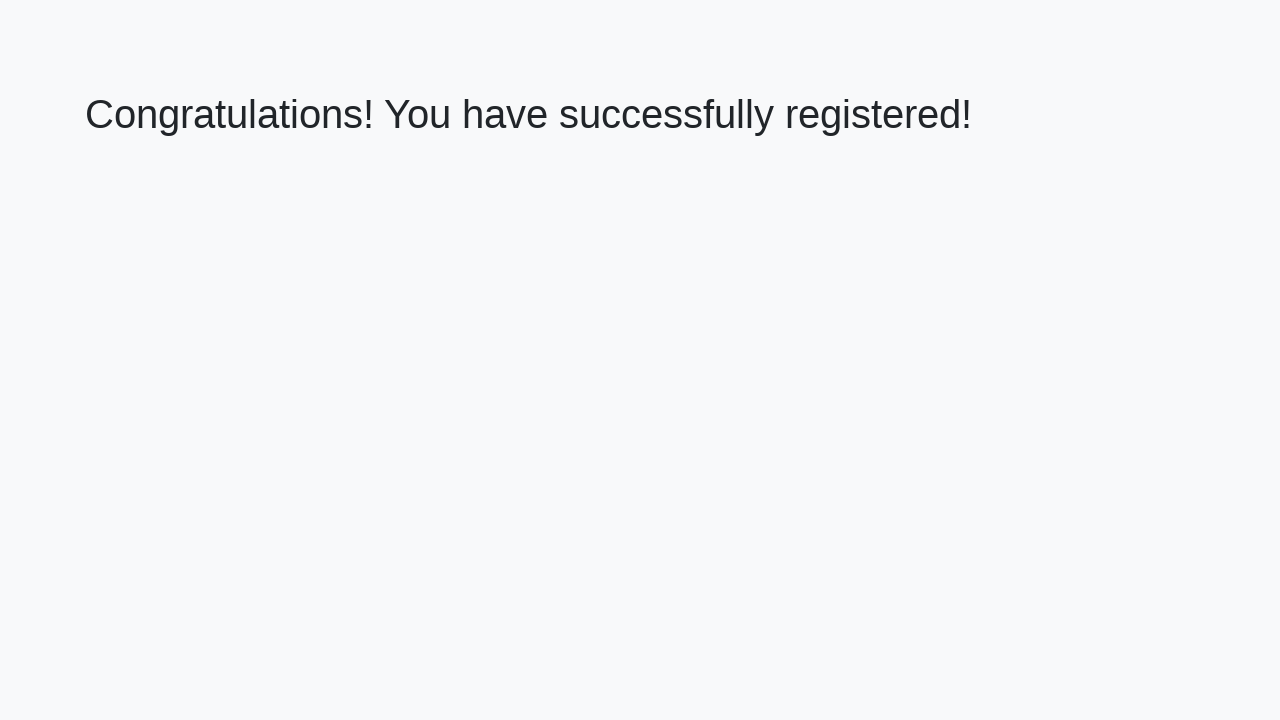